Tests registration form on first page by filling out required fields (first name, last name, email) and submitting the form

Starting URL: http://suninjuly.github.io/registration1.html

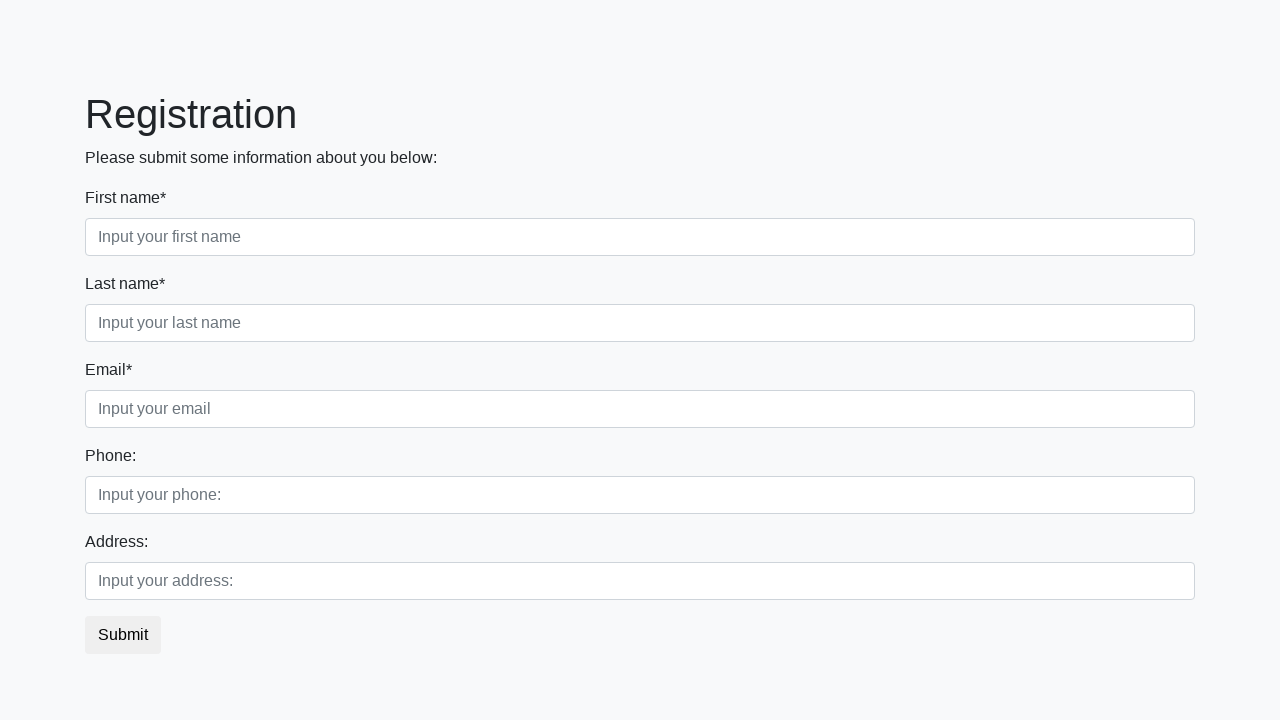

Filled first name field with 'Ivan' on .first_block > .first_class > .form-control
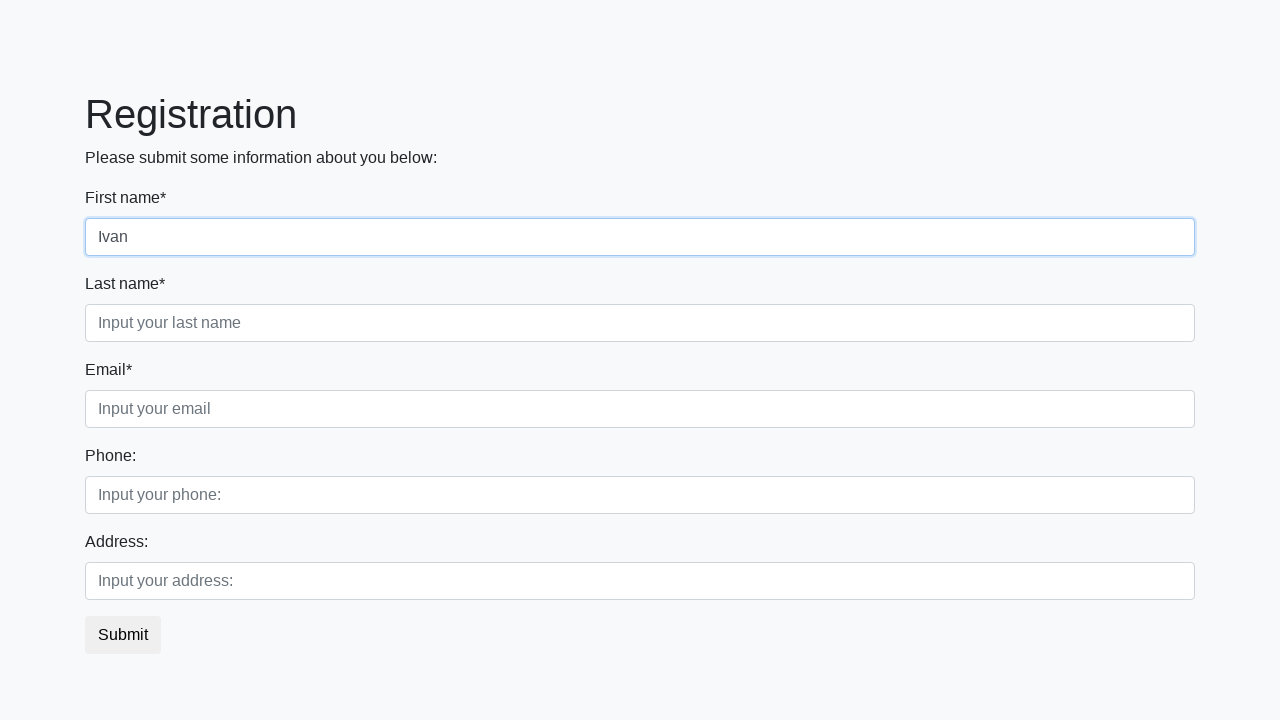

Filled last name field with 'Petrov' on .first_block > .second_class > .form-control
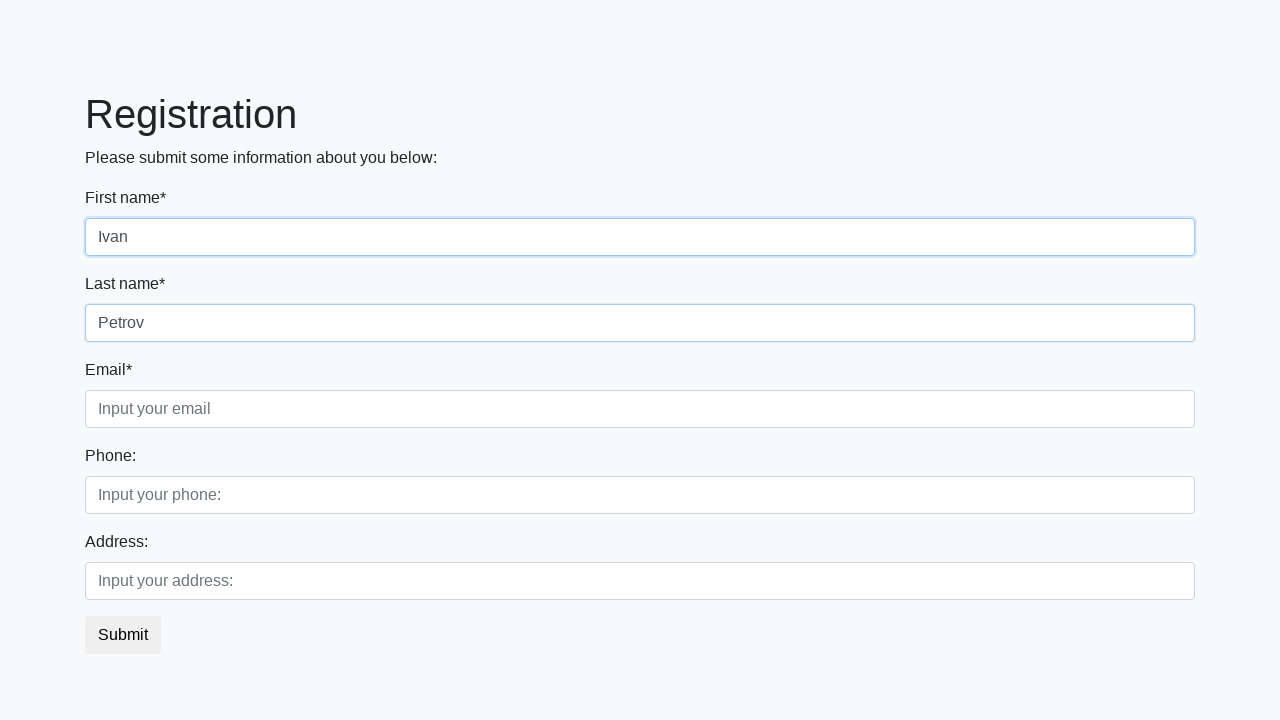

Filled email field with 'Petrov@test.ru' on .third
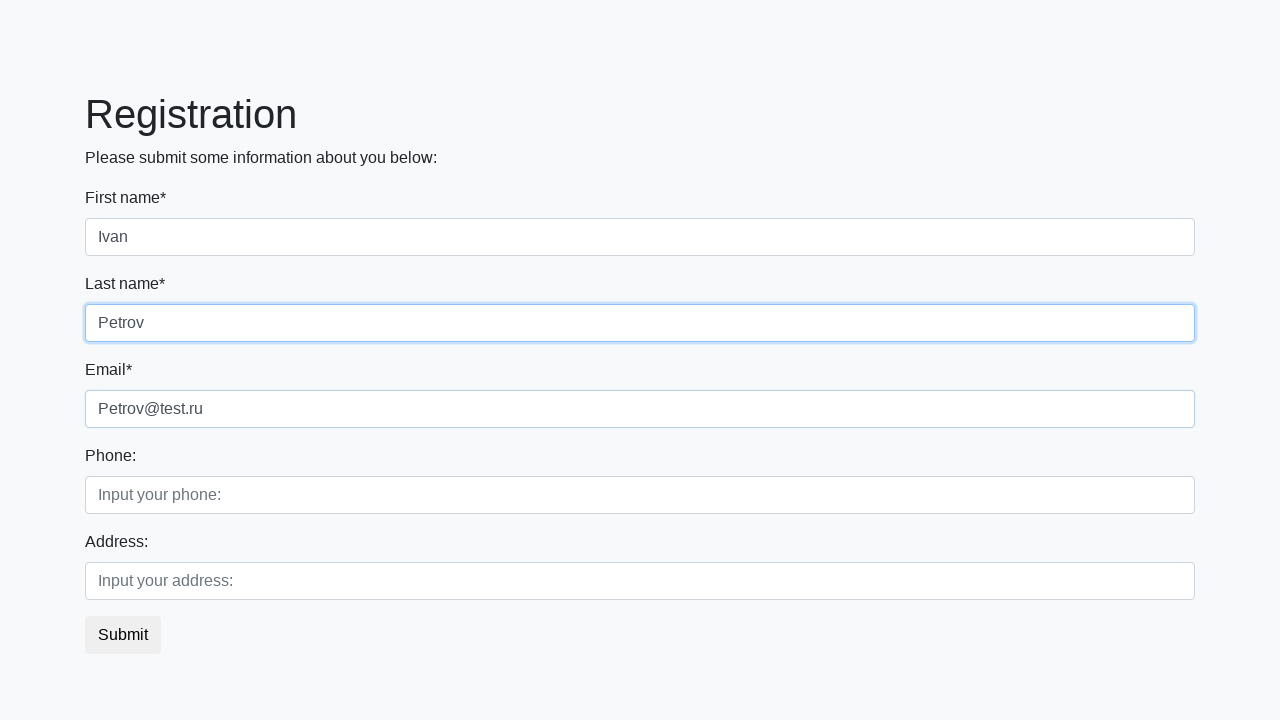

Clicked submit button to register at (123, 635) on button.btn
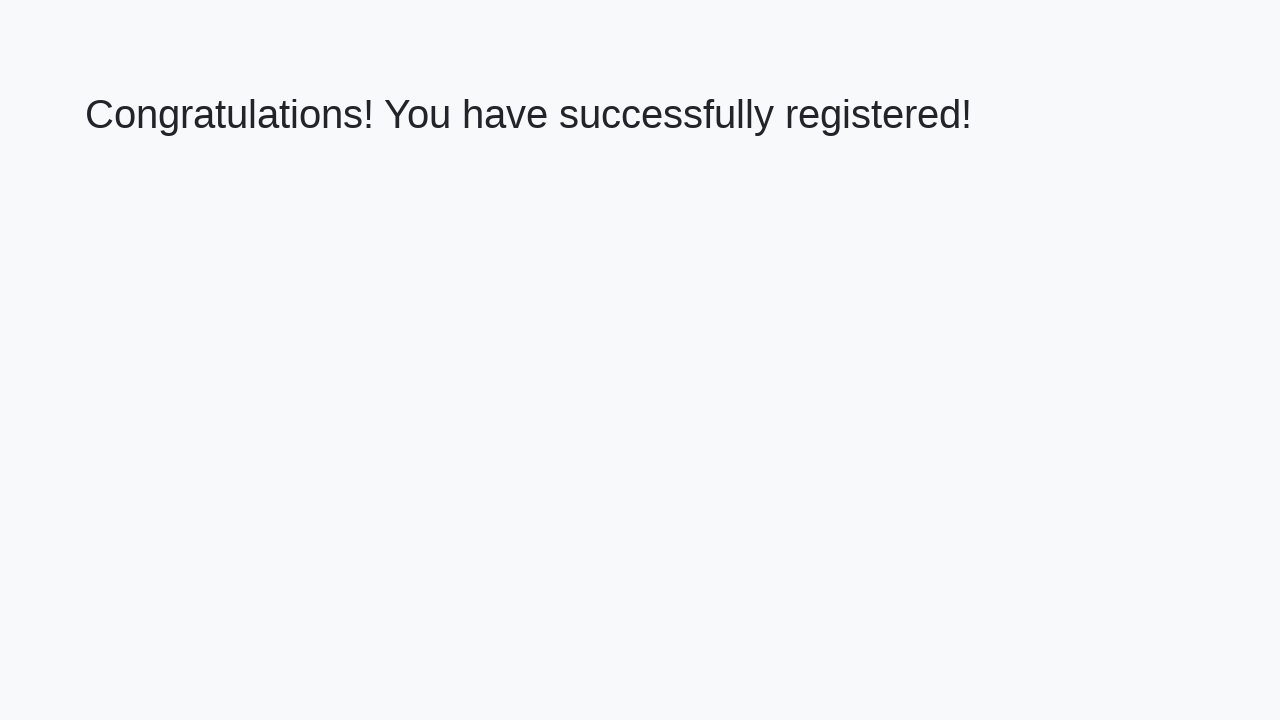

Success message appeared on the page
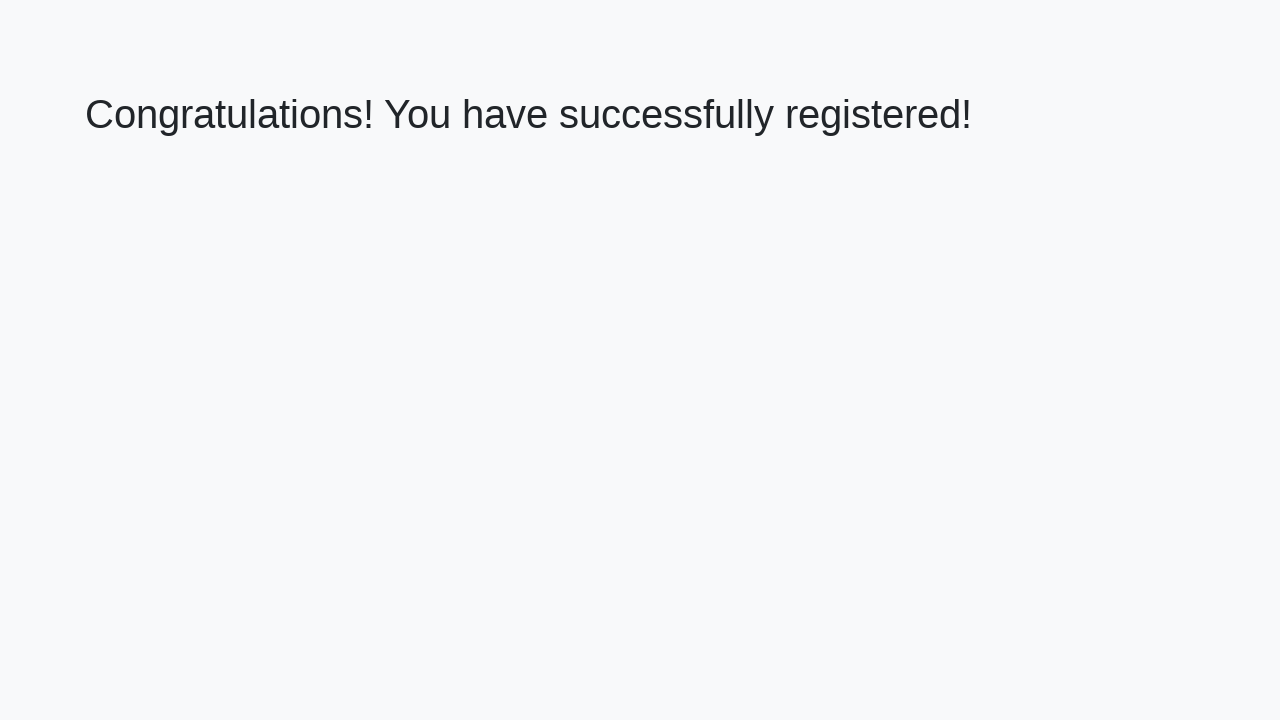

Retrieved success message text
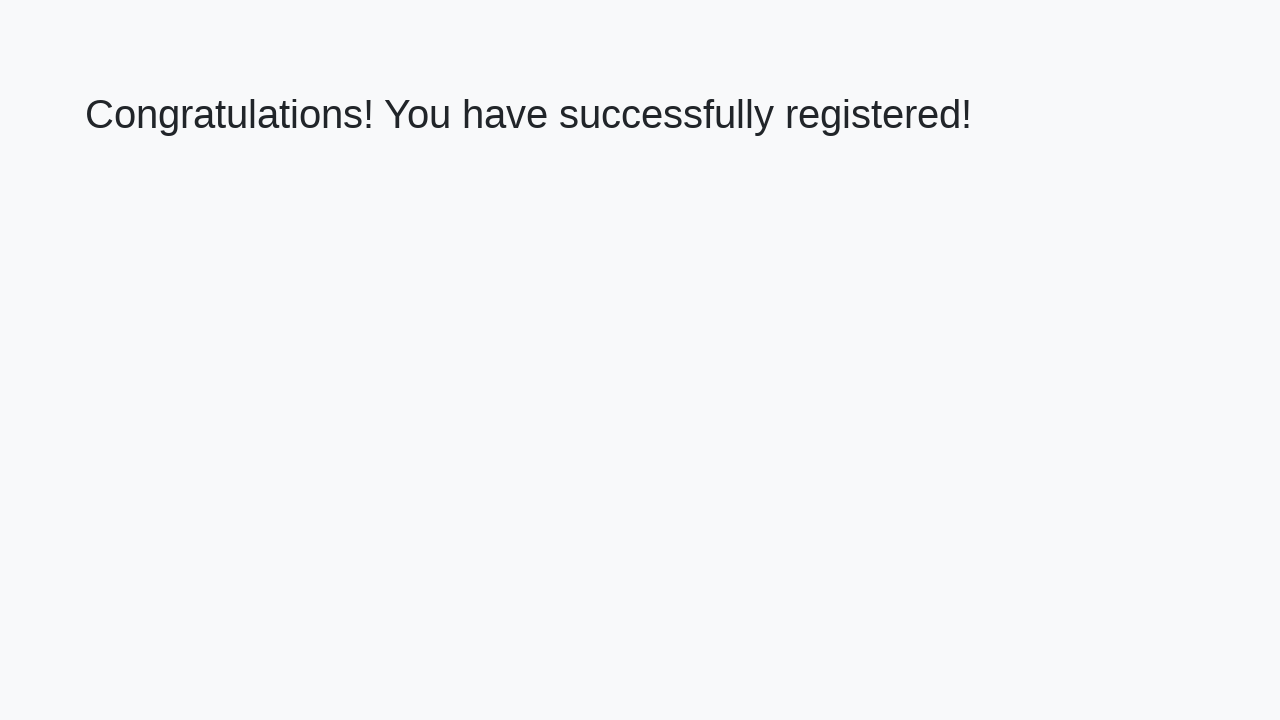

Verified success message matches expected text
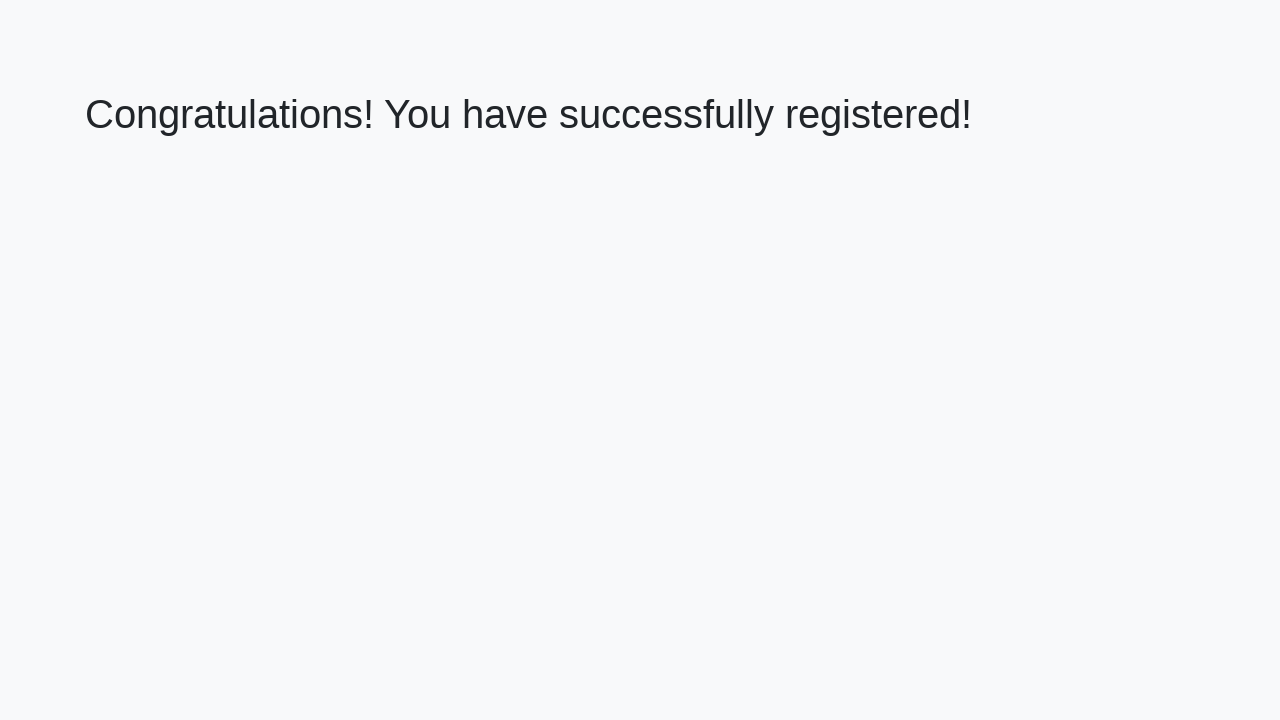

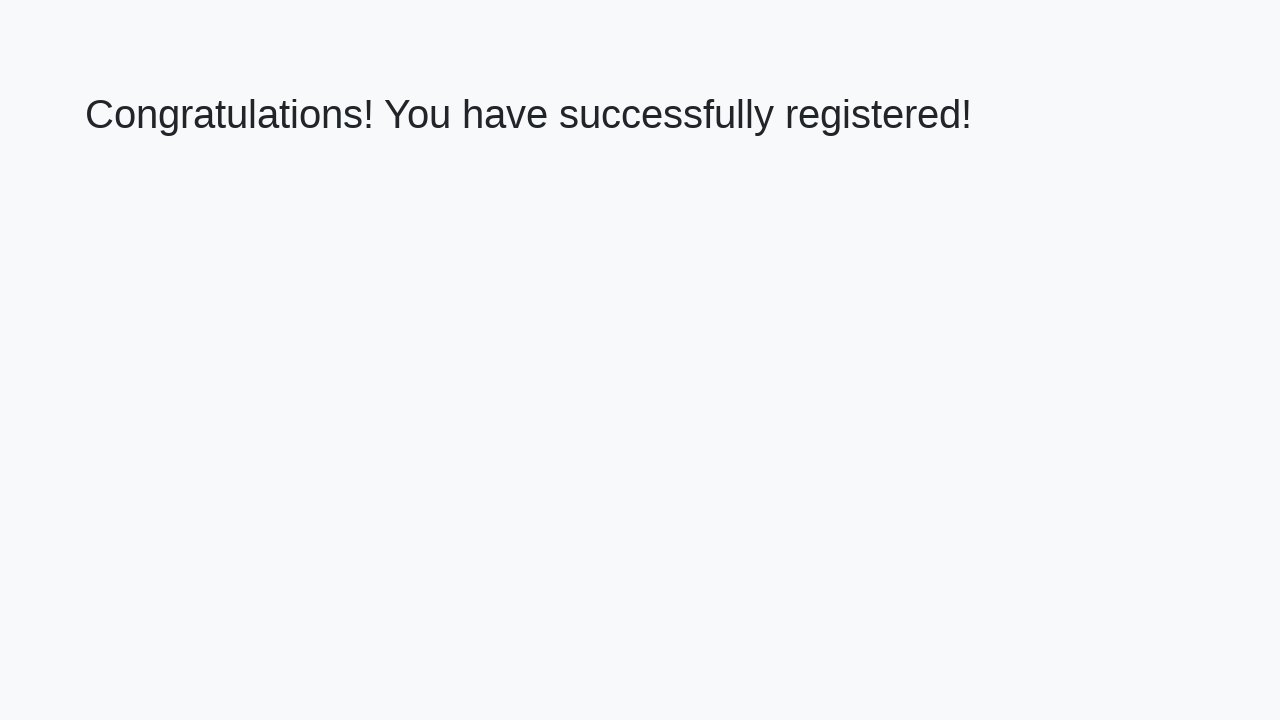